Tests JavaScript scrolling functionality on a practice page by scrolling the window and then scrolling within a fixed table element, then verifies the table content is visible.

Starting URL: https://www.rahulshettyacademy.com/AutomationPractice/

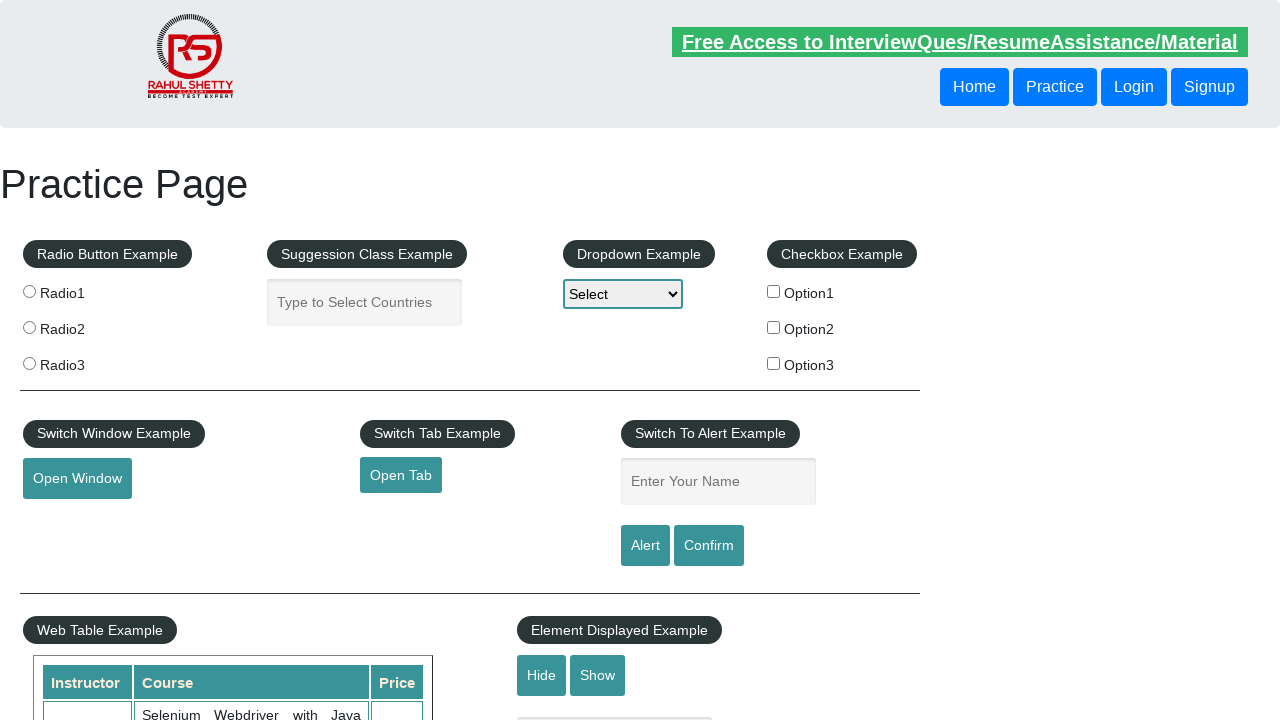

Scrolled window down by 500 pixels
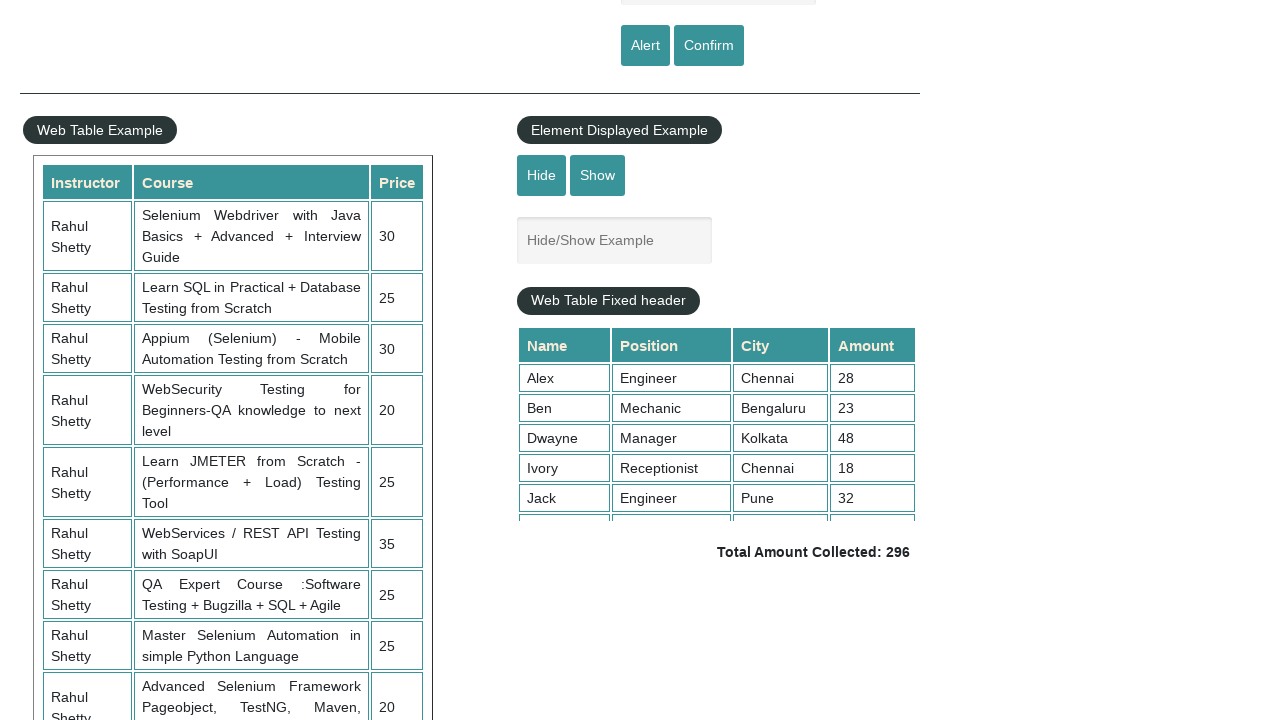

Fixed table element is visible
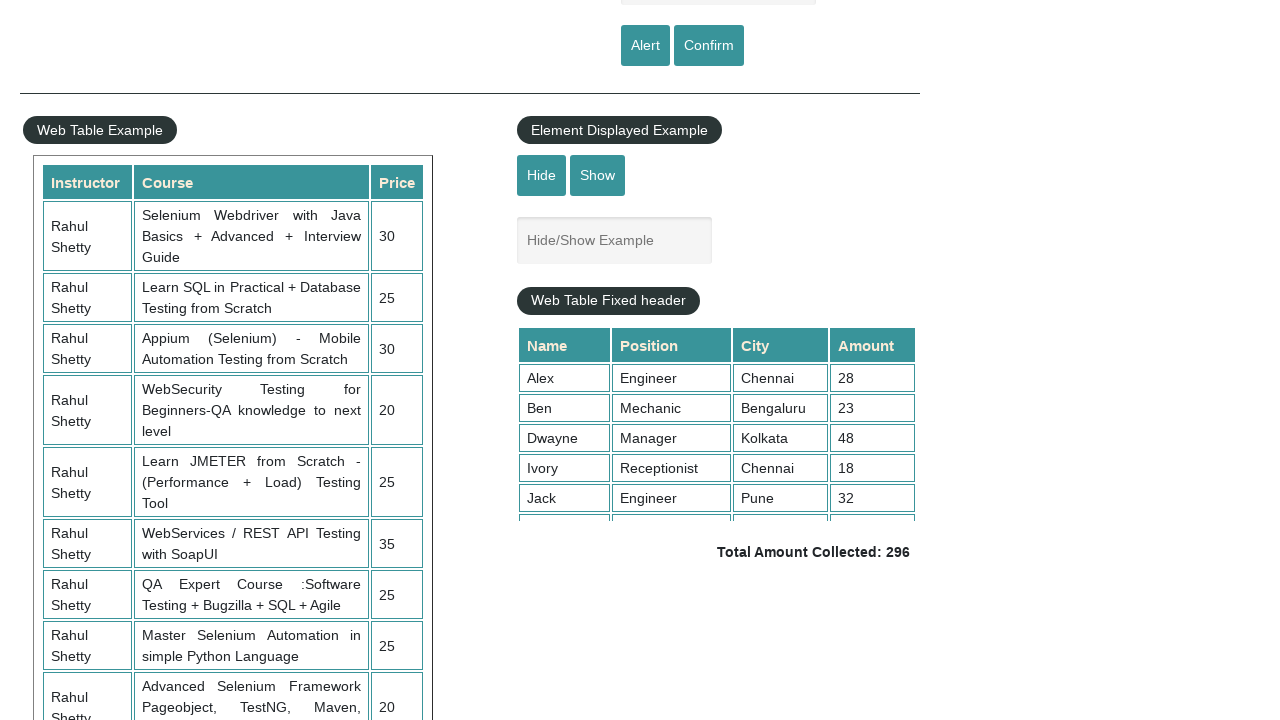

Scrolled within the fixed table element by 5000 pixels
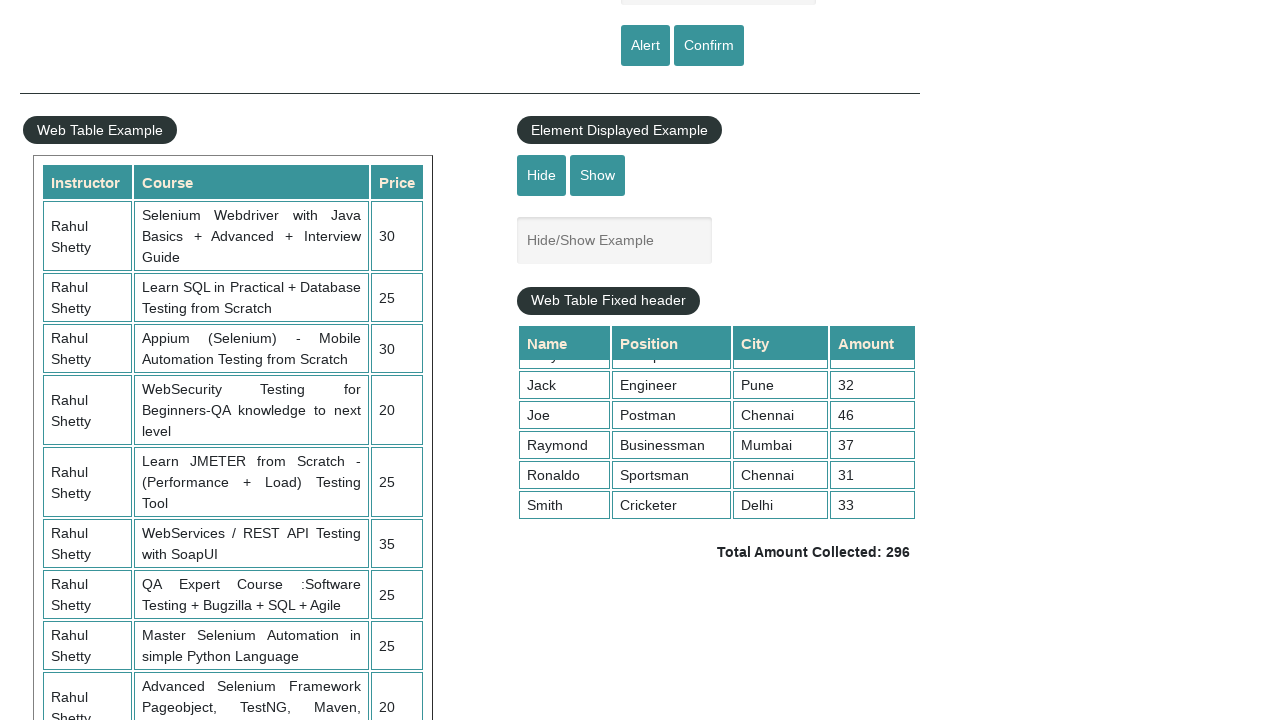

Waited 1 second for scroll animation to complete
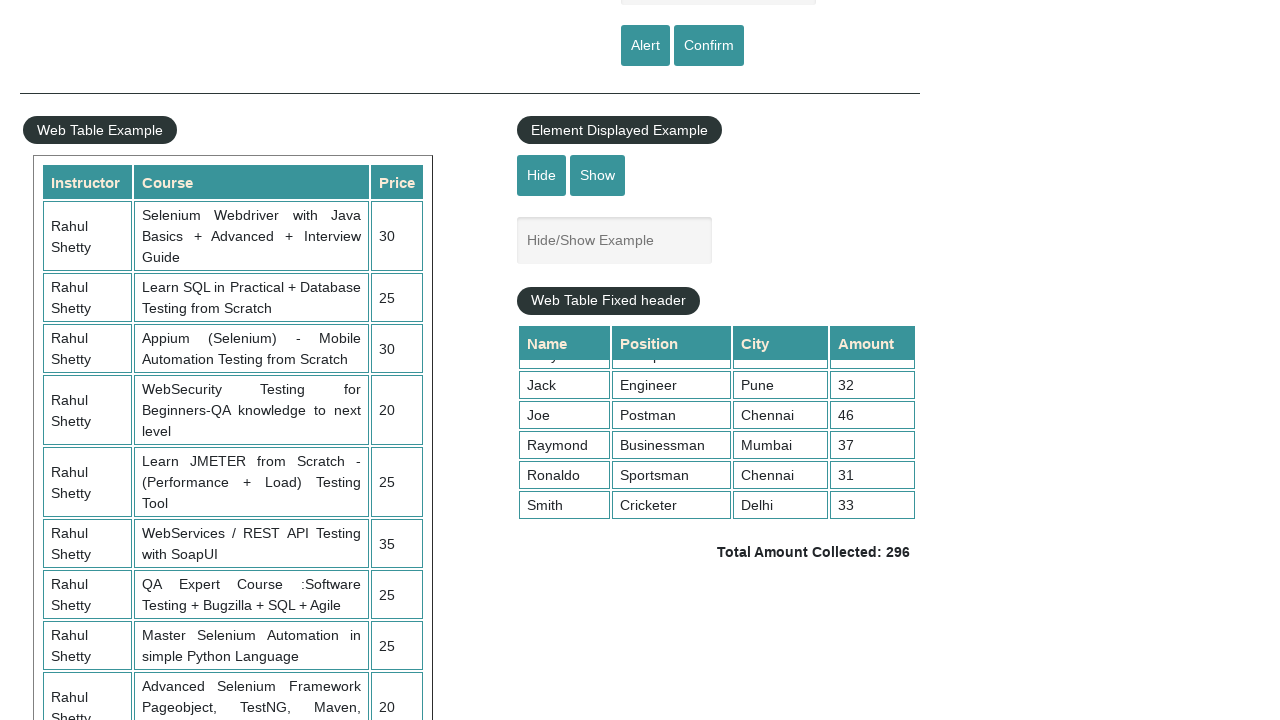

Table rows with 4th column cells are present and visible
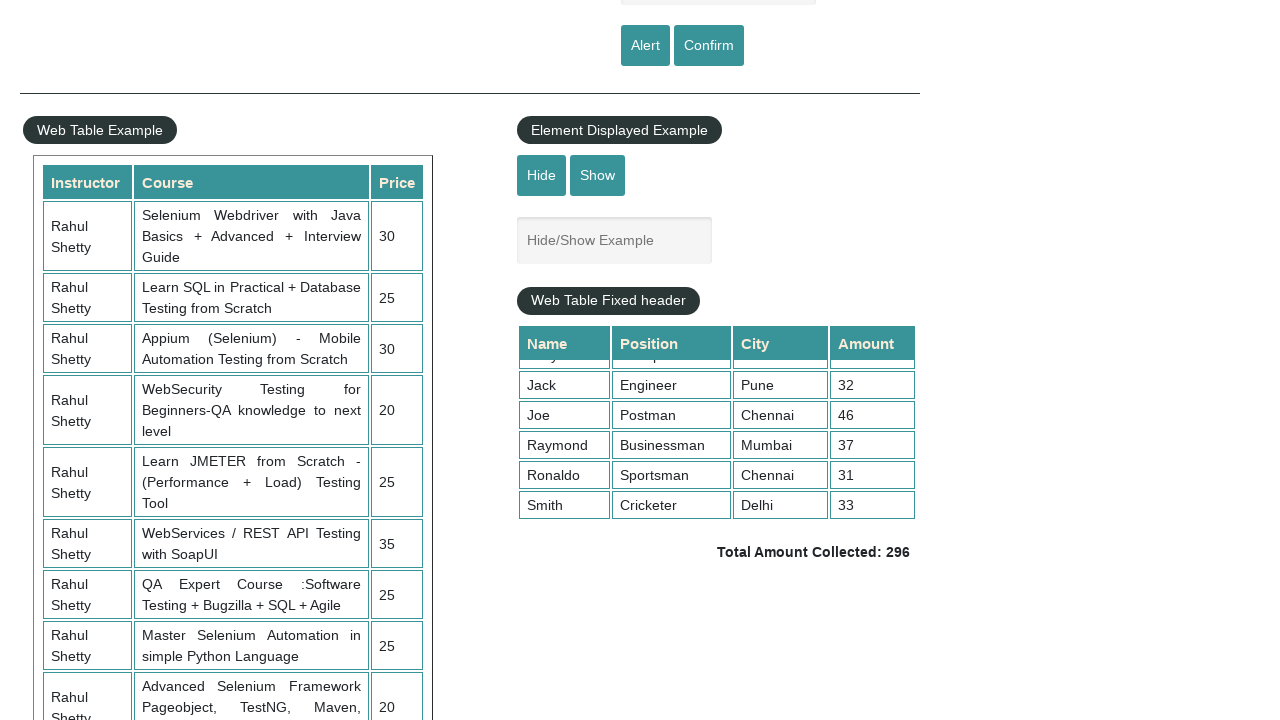

Total amount element is visible and loaded
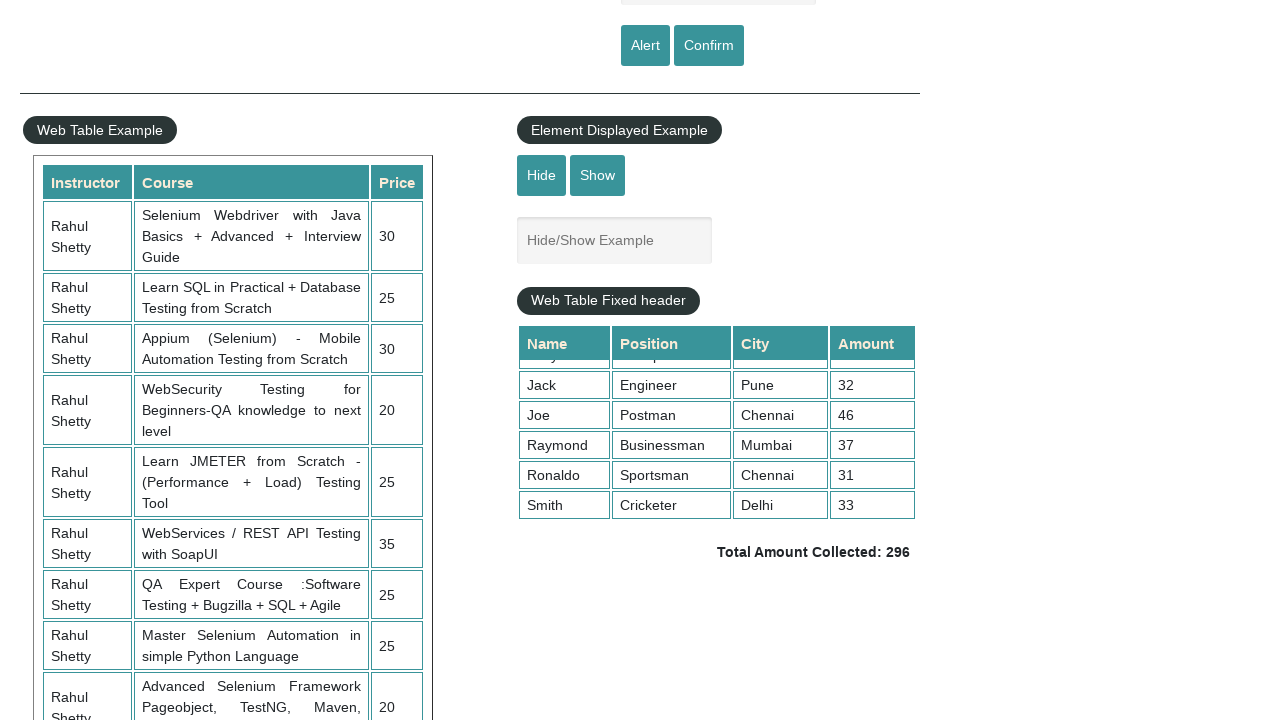

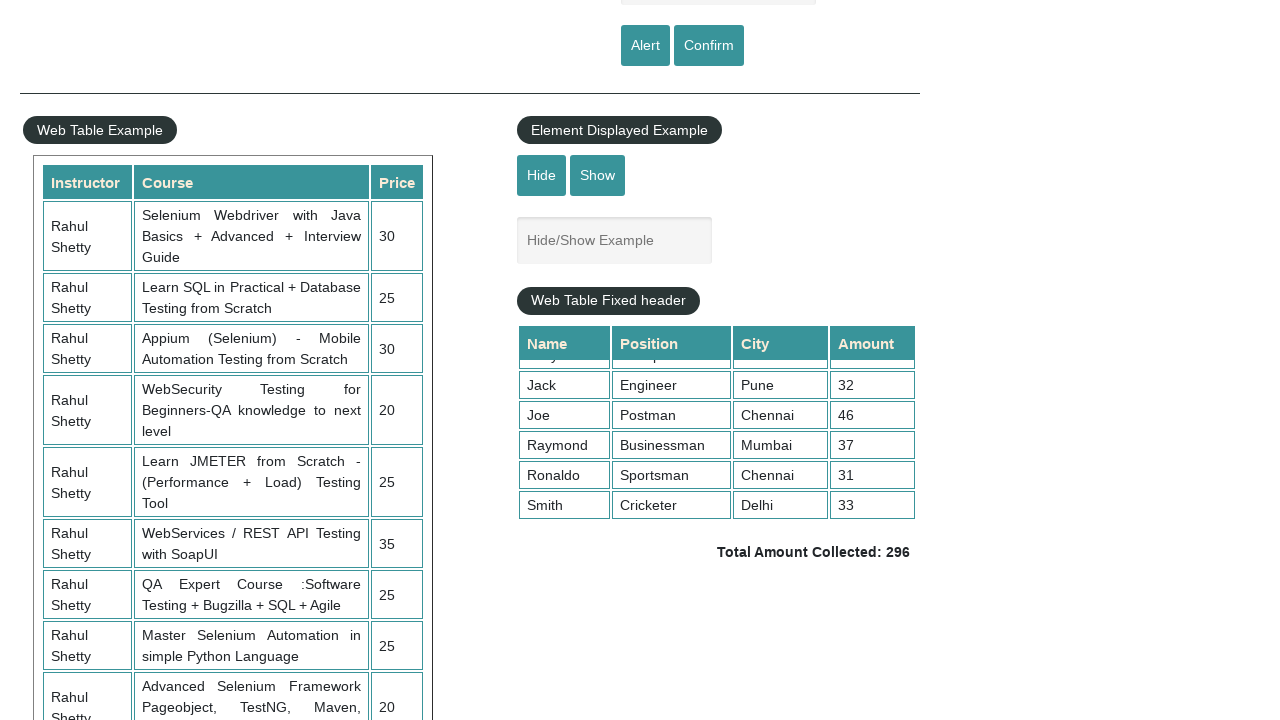